Tests drag and drop functionality on the jQuery UI droppable demo page by dragging an element onto a drop target.

Starting URL: https://jqueryui.com/resources/demos/droppable/default.html

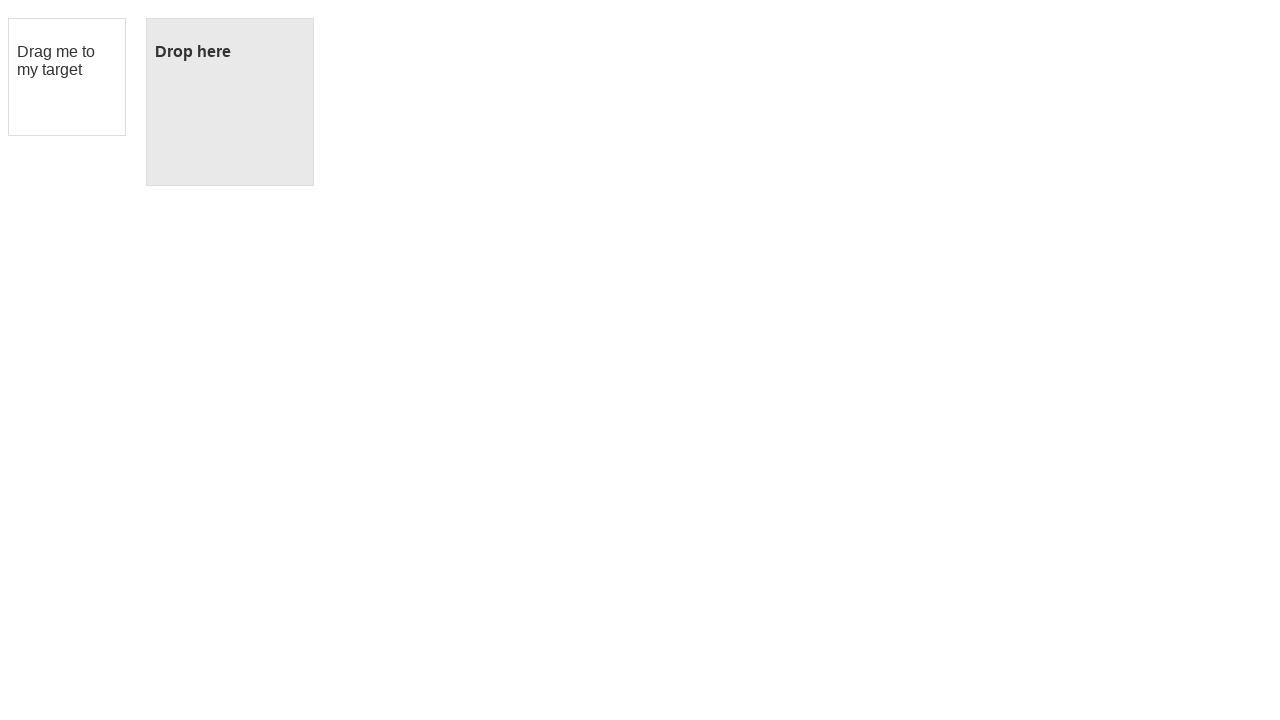

Located the draggable element
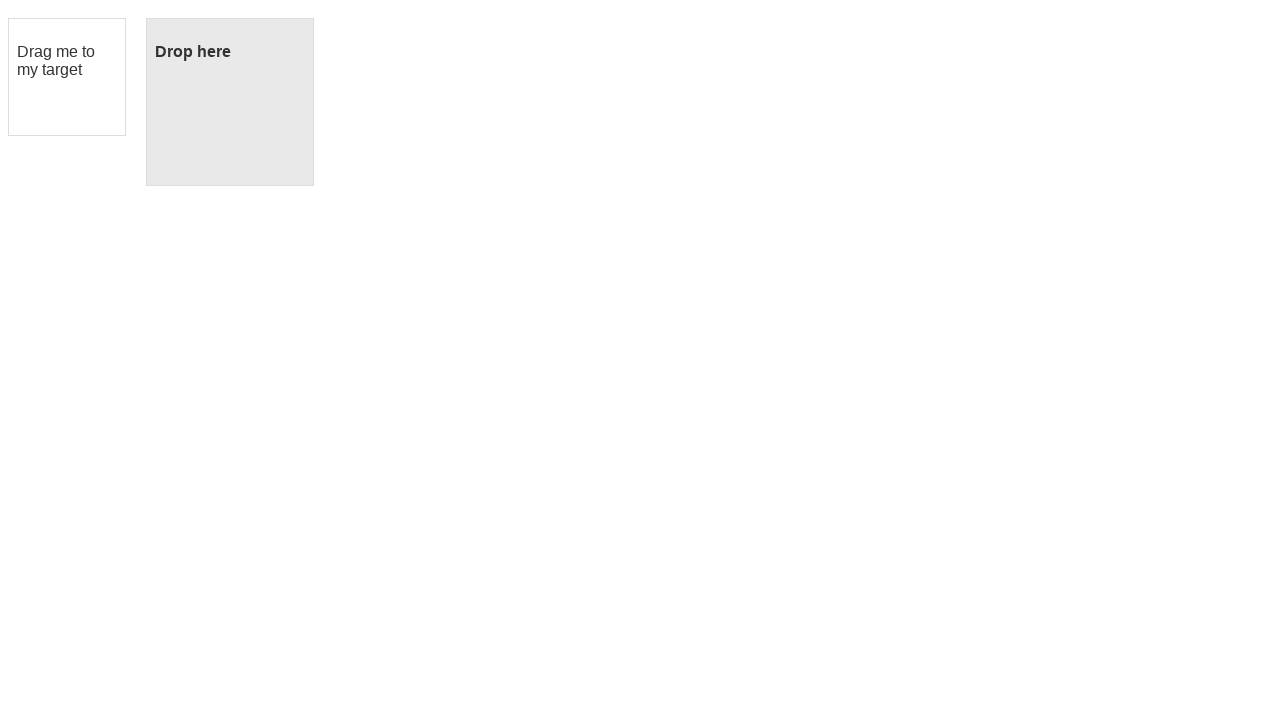

Located the droppable target element
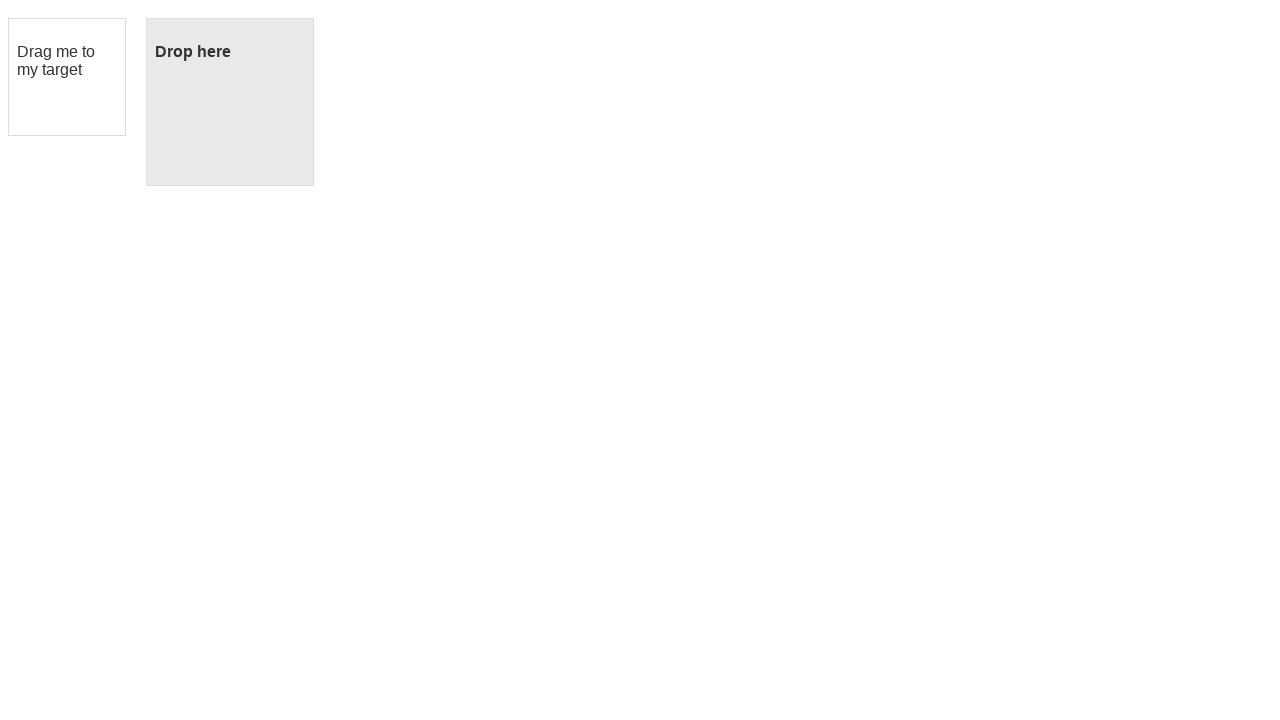

Dragged the draggable element onto the droppable target at (230, 102)
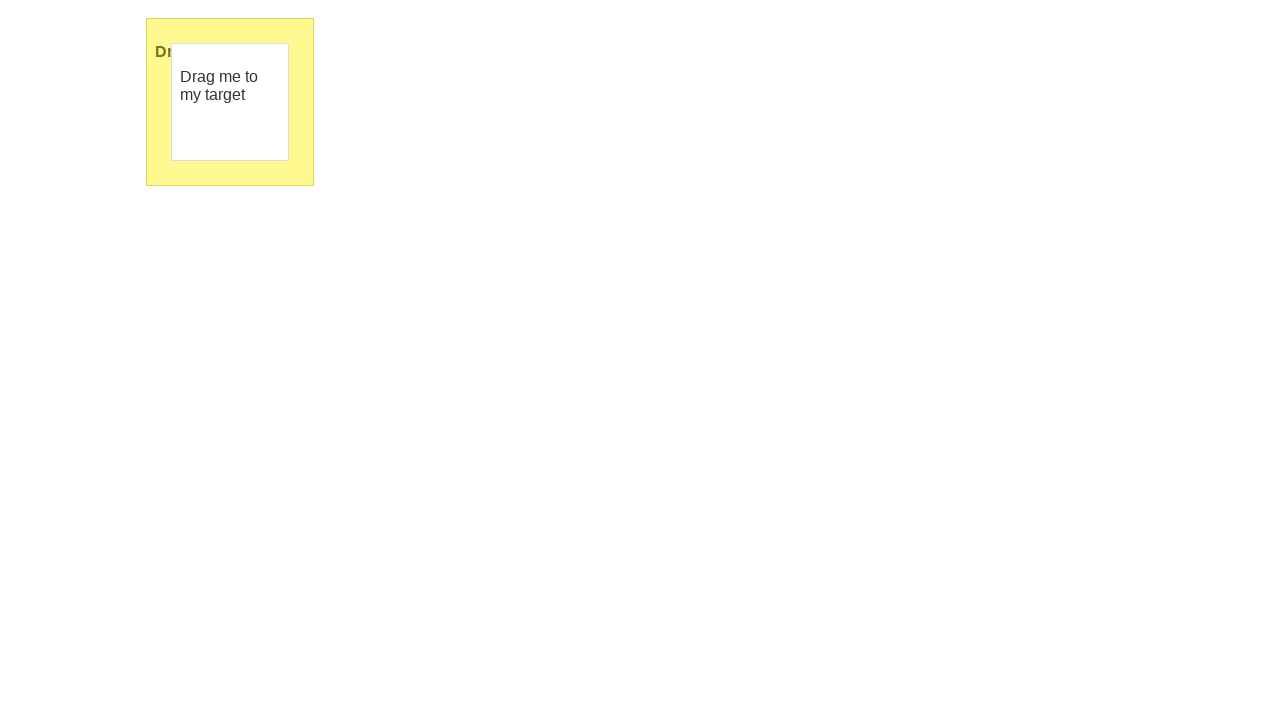

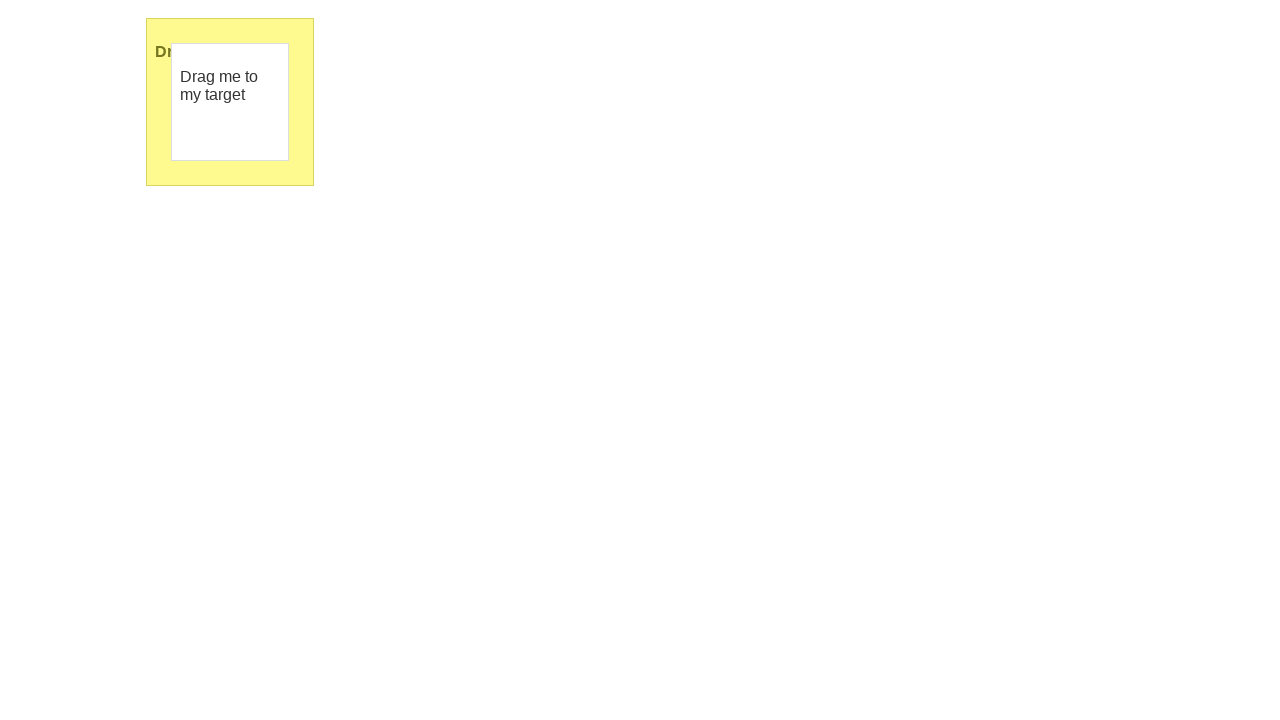